Tests that the Playwright homepage has "Playwright" in the title and verifies the "Get Started" link points to the intro page, then clicks it to navigate

Starting URL: https://playwright.dev/

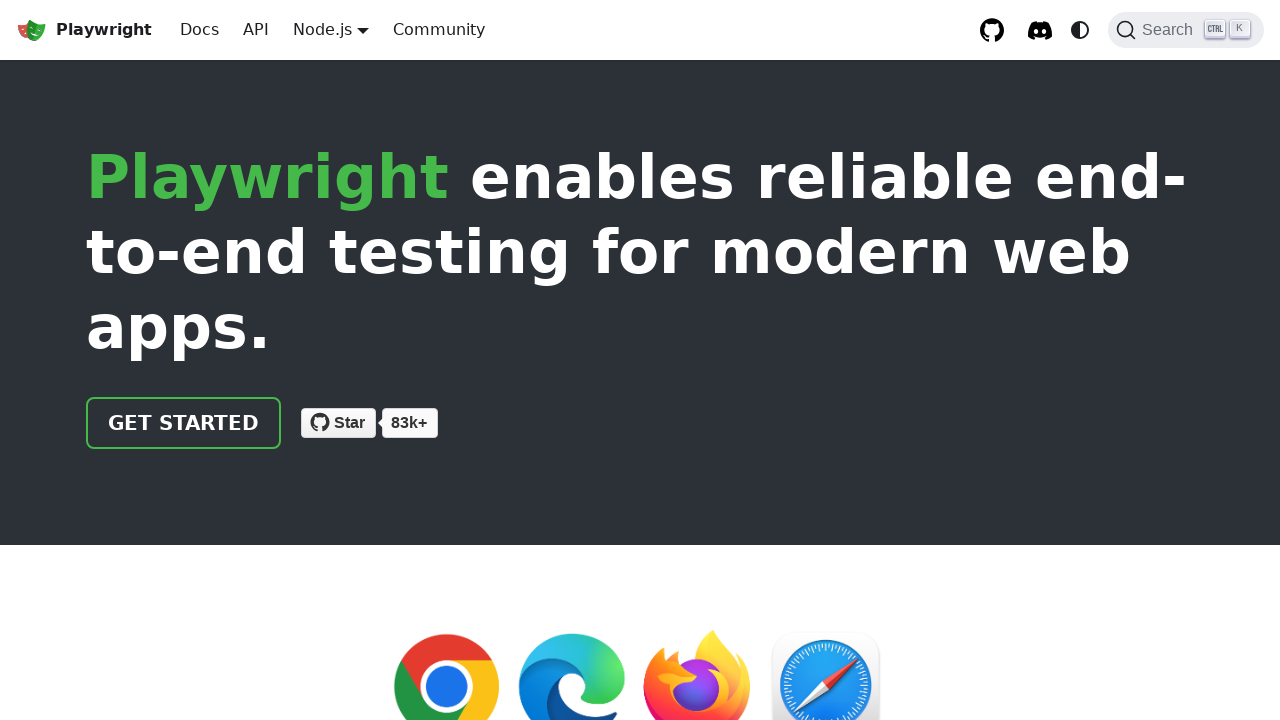

Verified that page title contains 'Playwright'
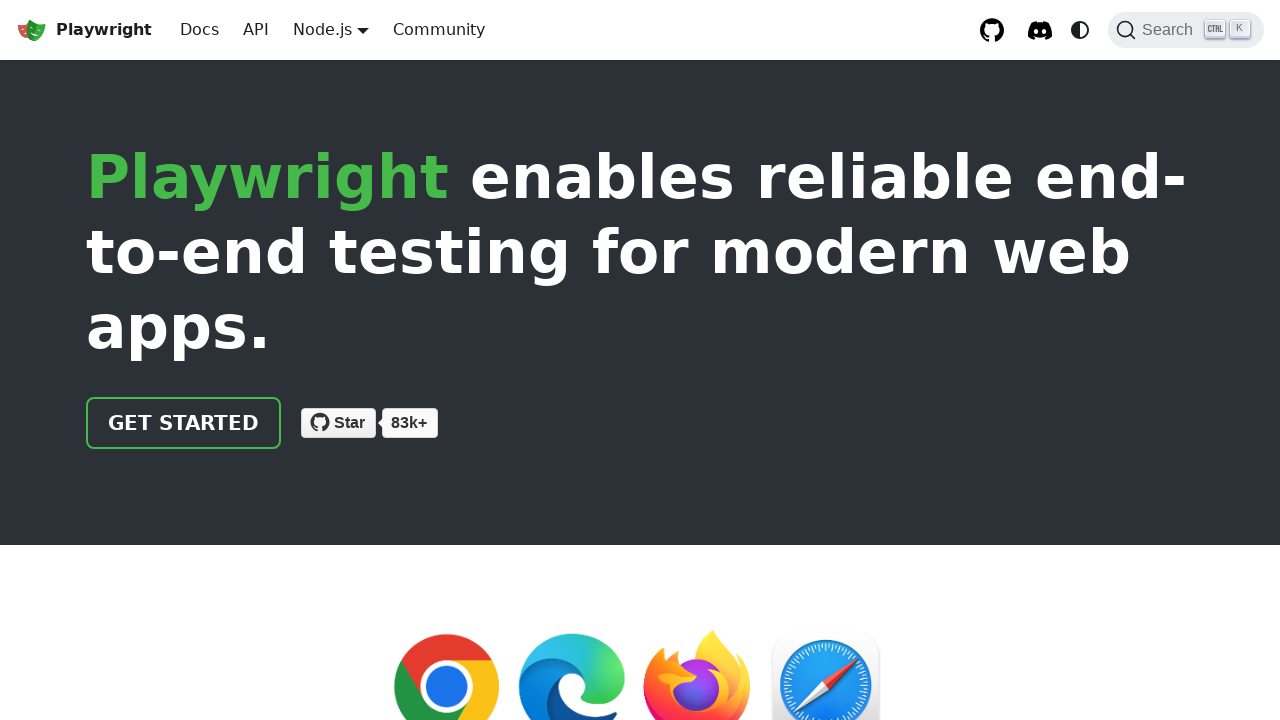

Located 'Get Started' link element
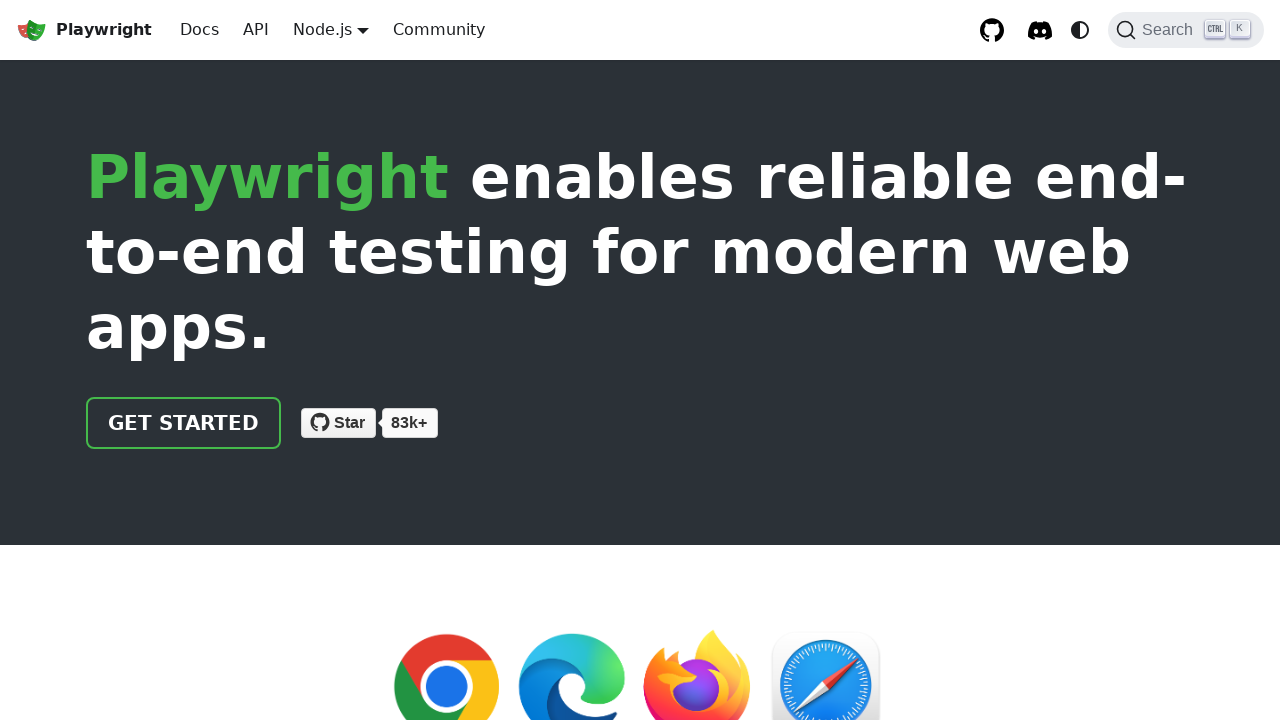

Verified 'Get Started' link href attribute points to '/docs/intro'
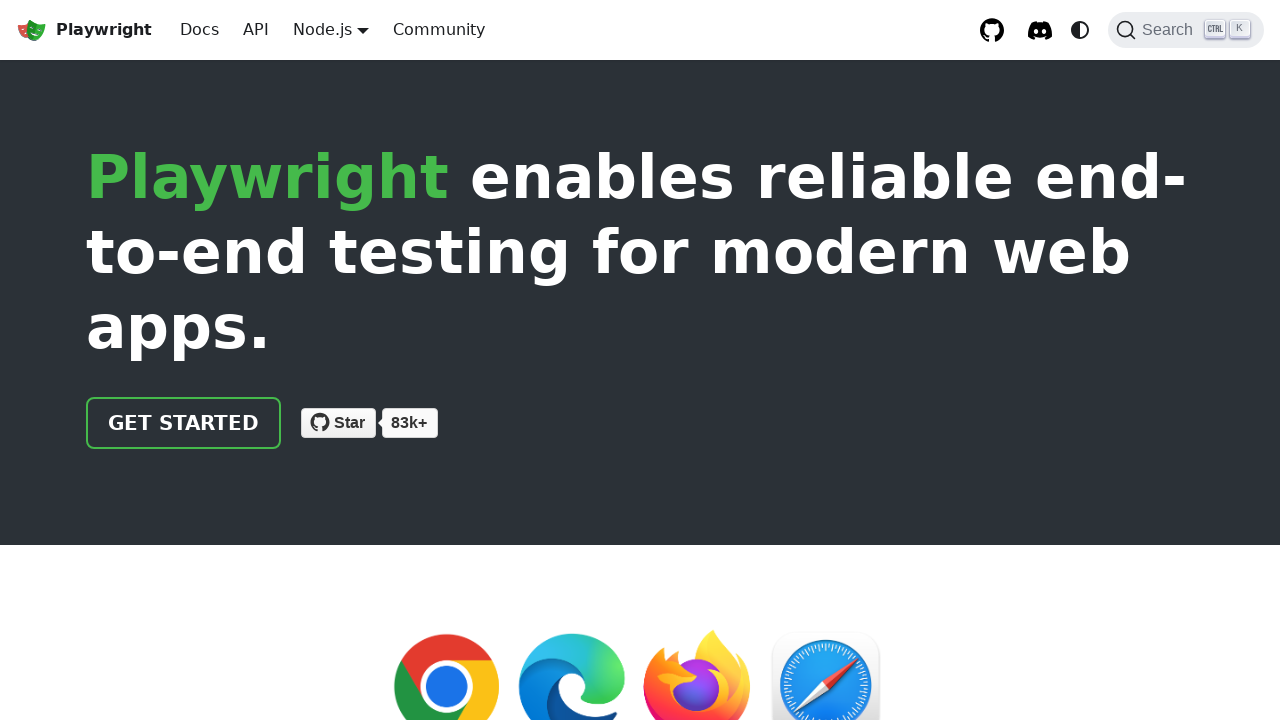

Clicked 'Get Started' link to navigate to intro page at (184, 423) on text=Get Started
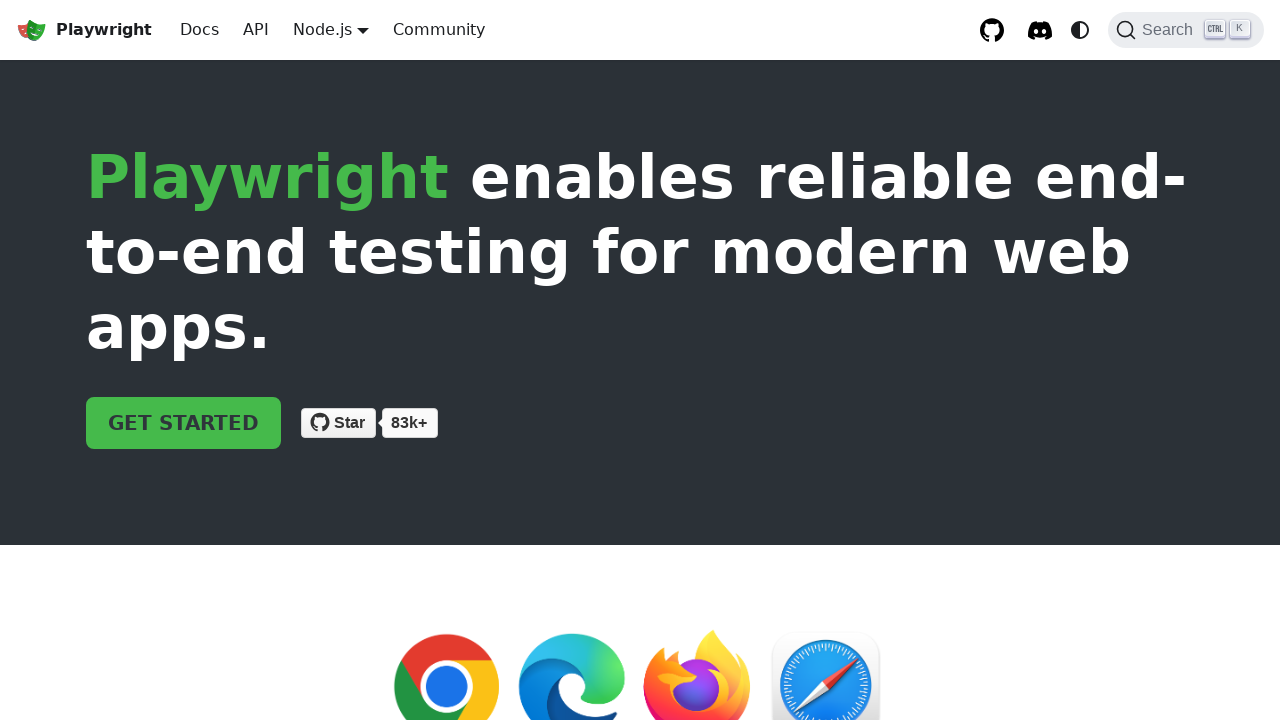

Verified that page URL contains 'intro' after navigation
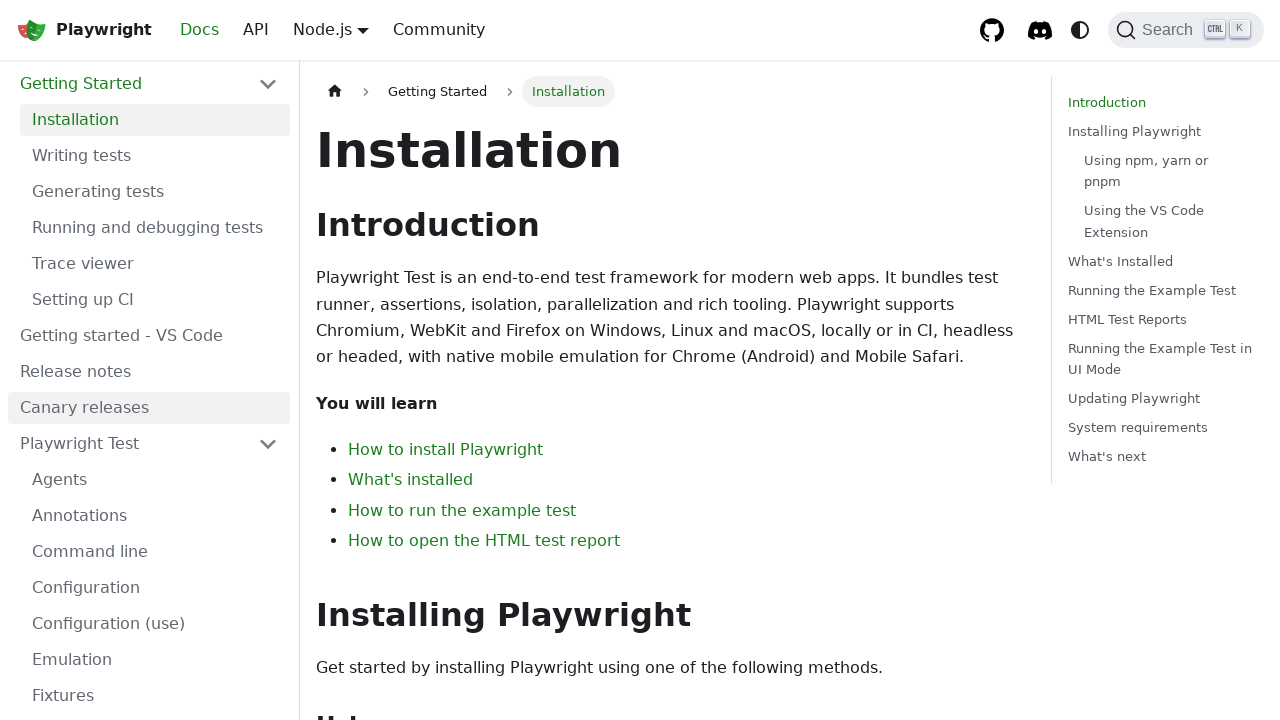

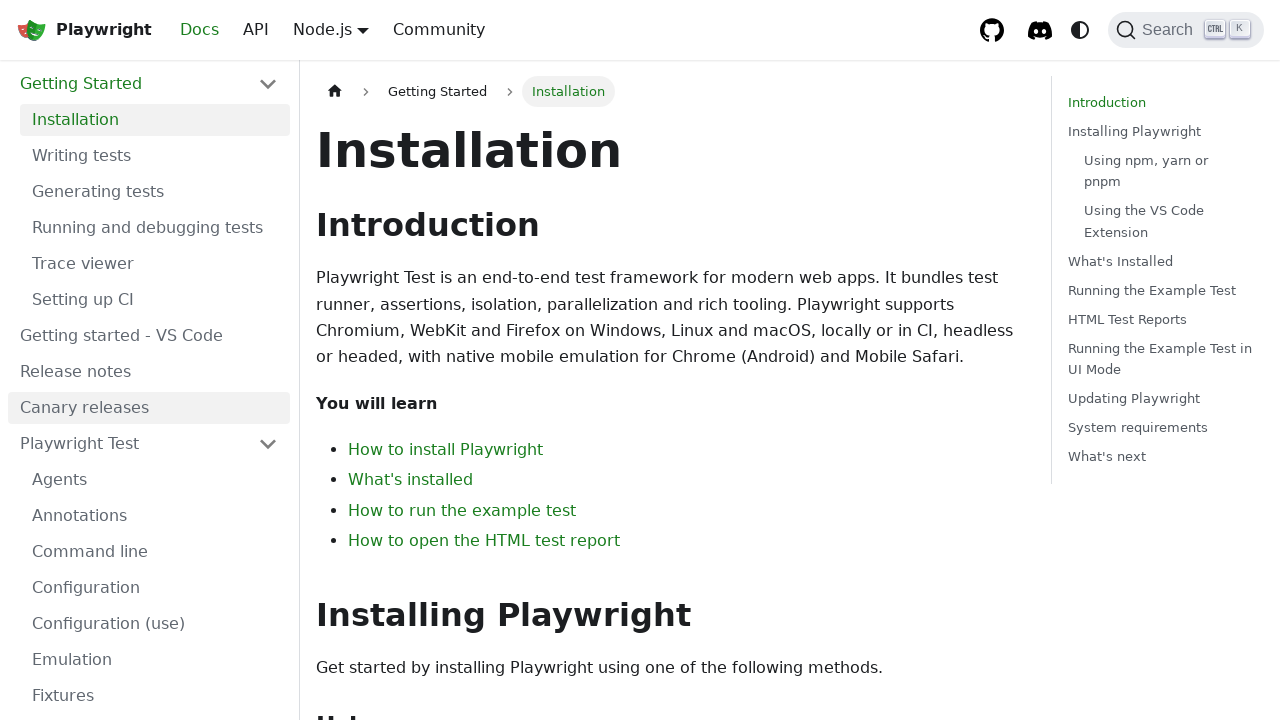